Tests ZIP code validation by entering a 10-digit ZIP code and clicking Continue to verify the Register button appears

Starting URL: https://www.sharelane.com/cgi-bin/register.py

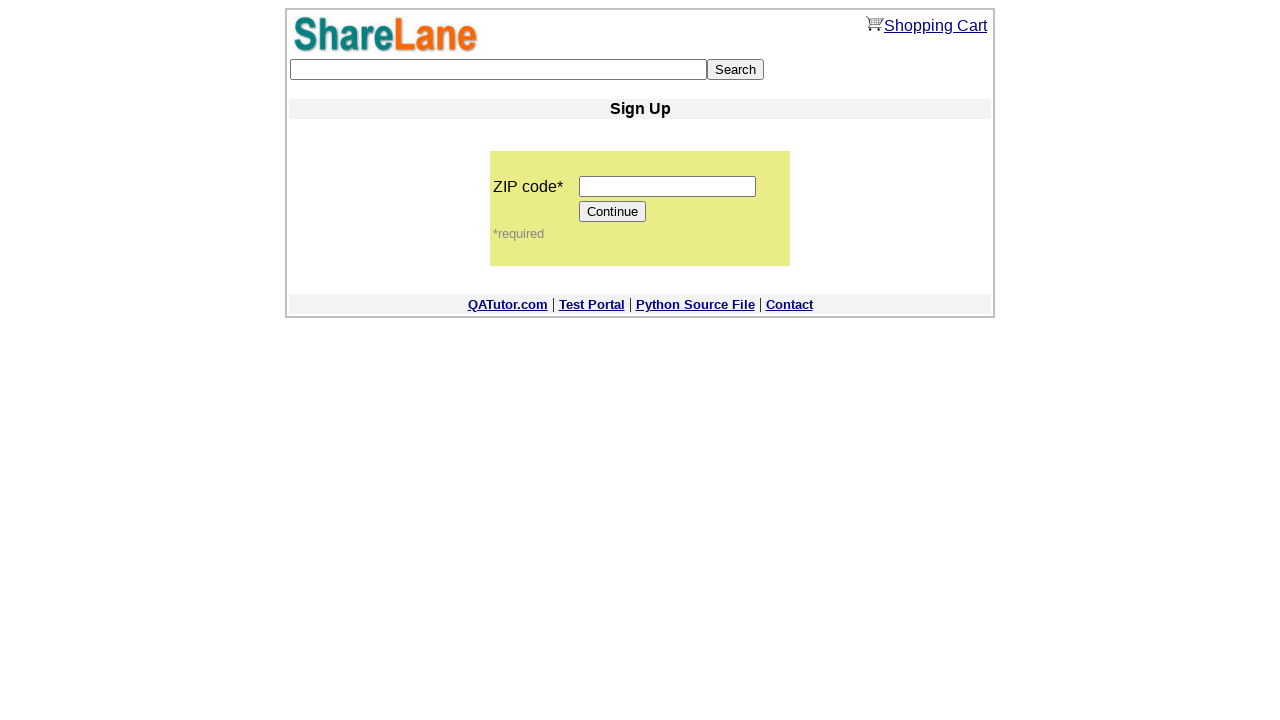

Filled ZIP code field with 10-digit code '1234567890' on input[name='zip_code']
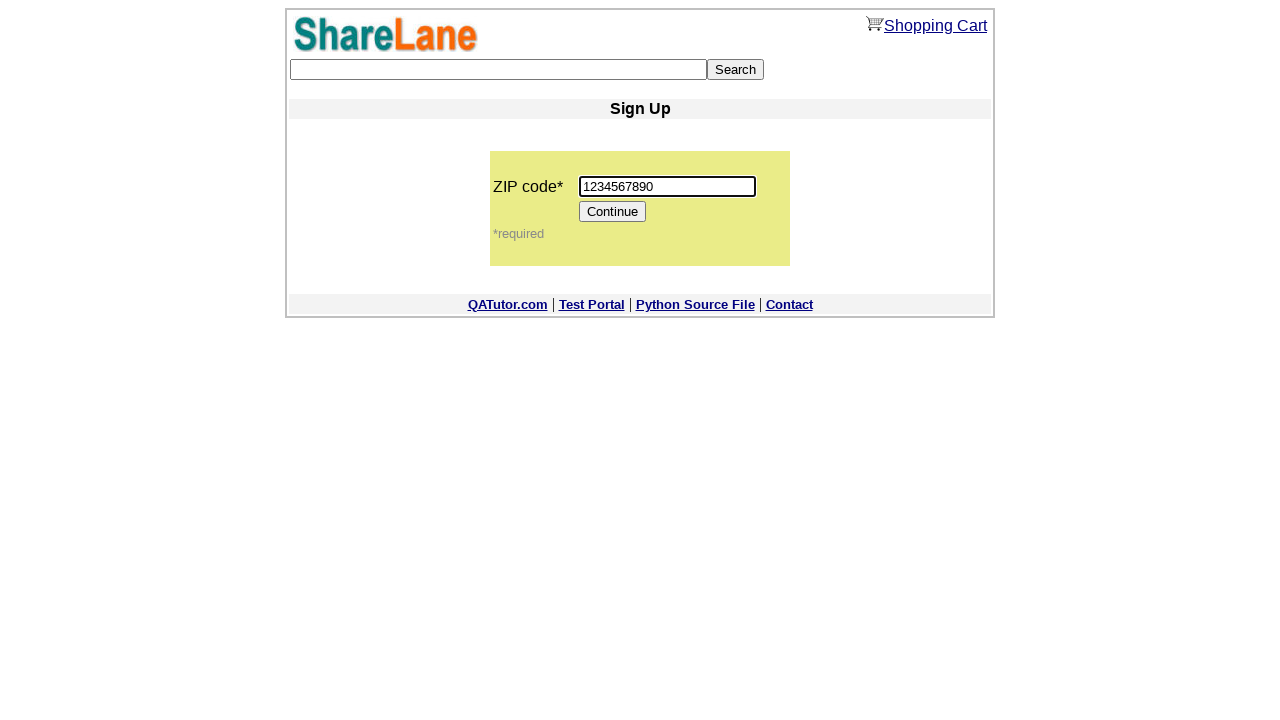

Clicked Continue button at (613, 212) on input[value='Continue']
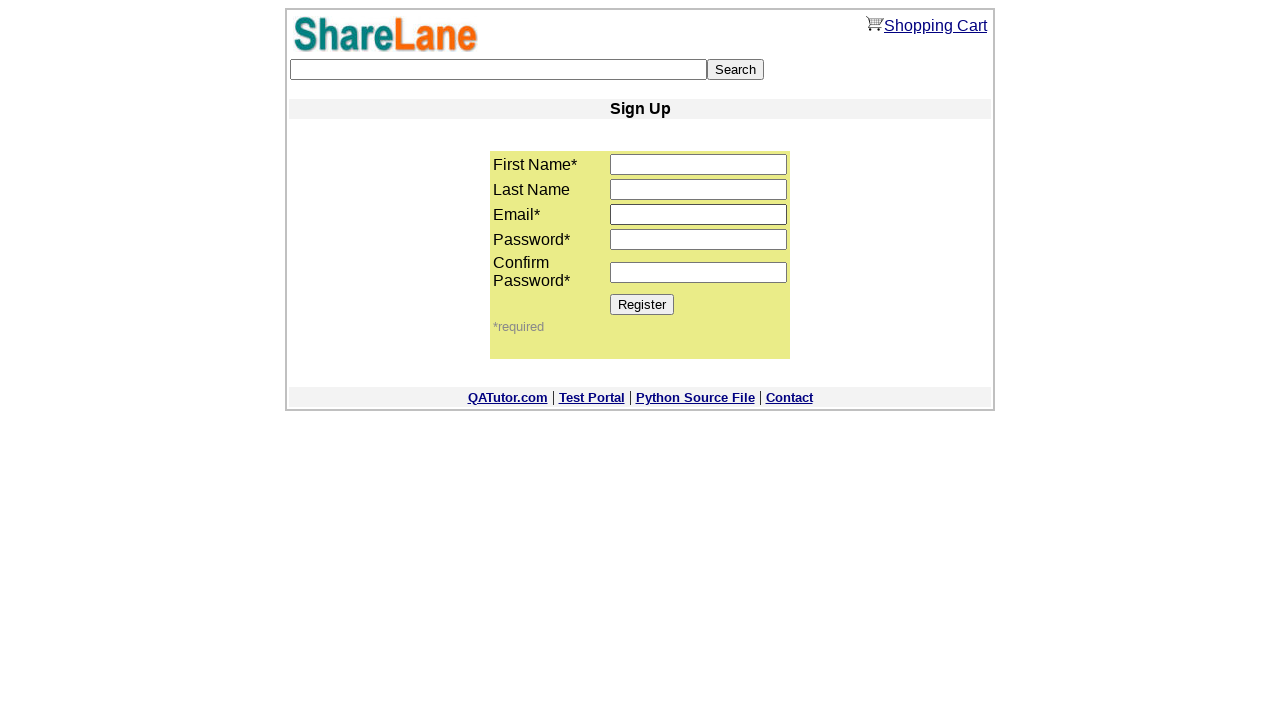

Register button appeared after ZIP code validation
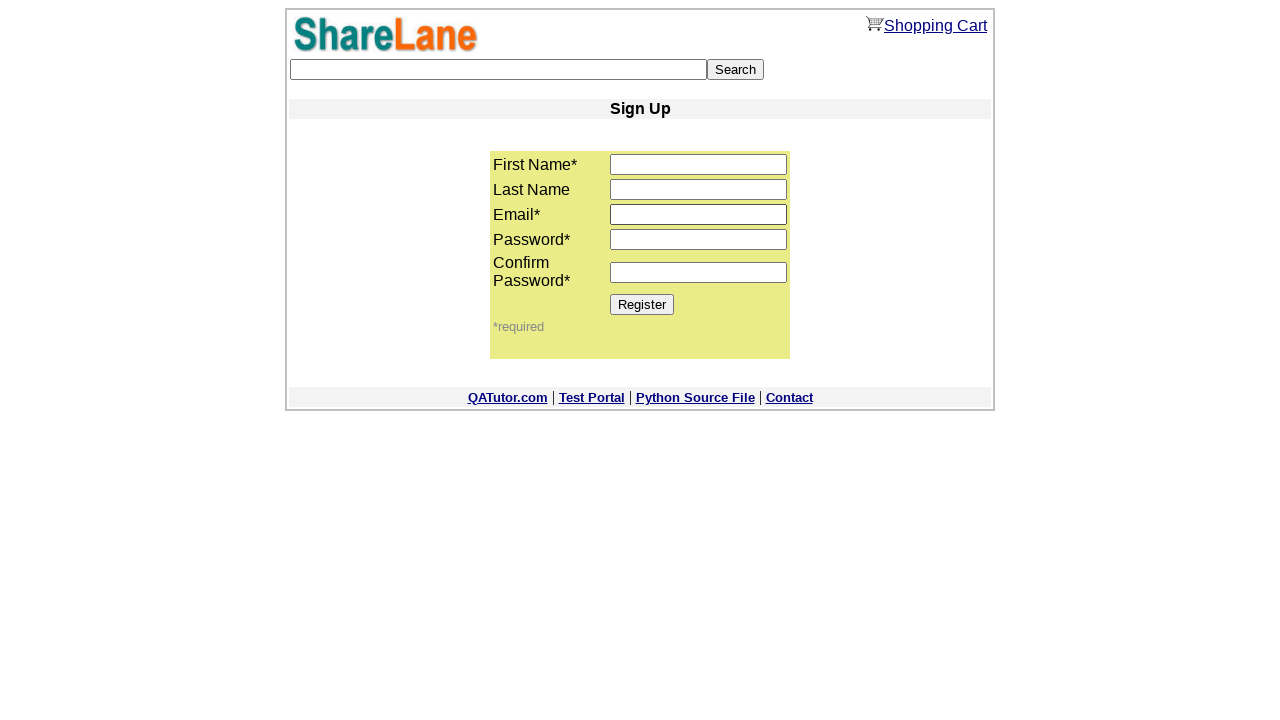

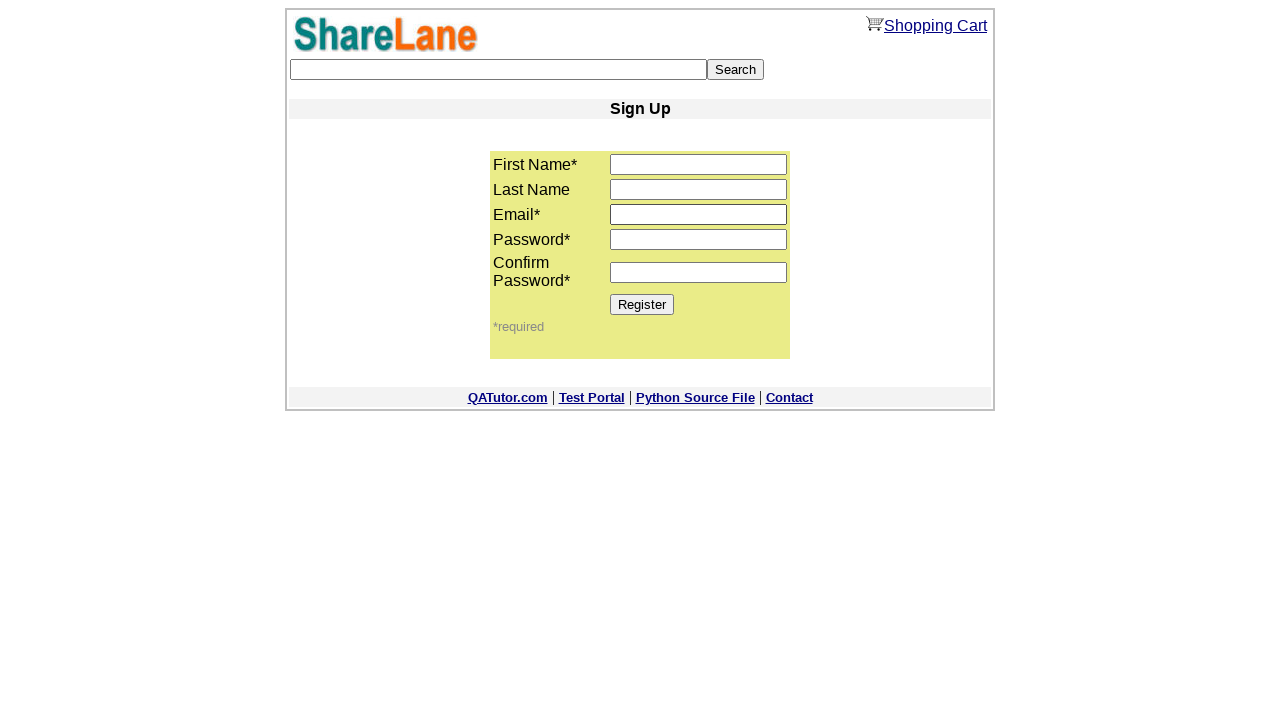